Navigates to the Samsung website homepage and maximizes the browser window

Starting URL: https://www.samsung.com

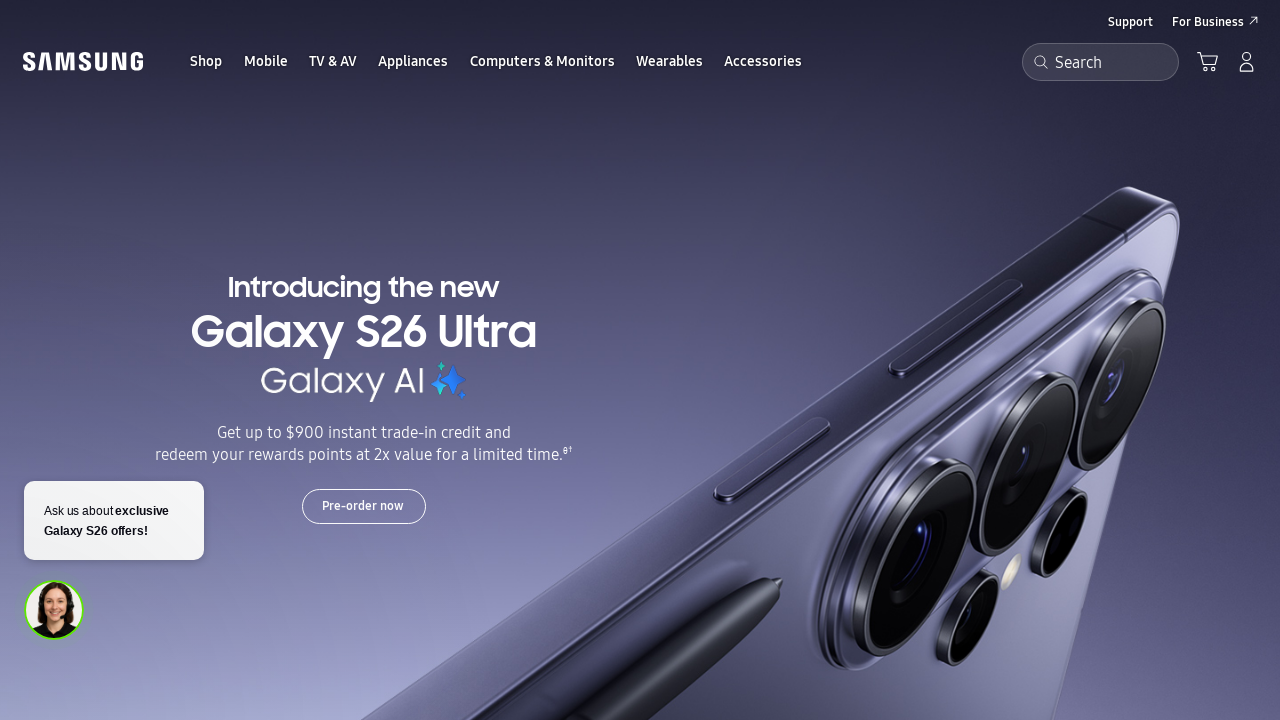

Samsung homepage DOM content loaded
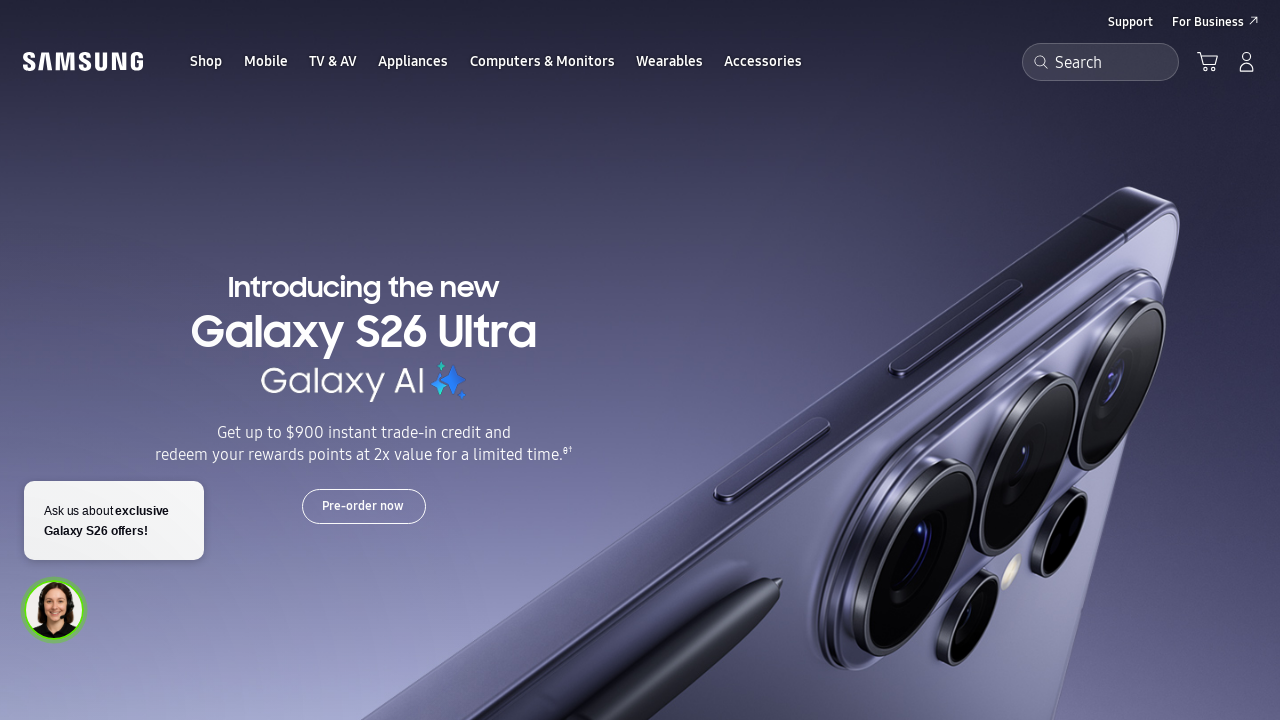

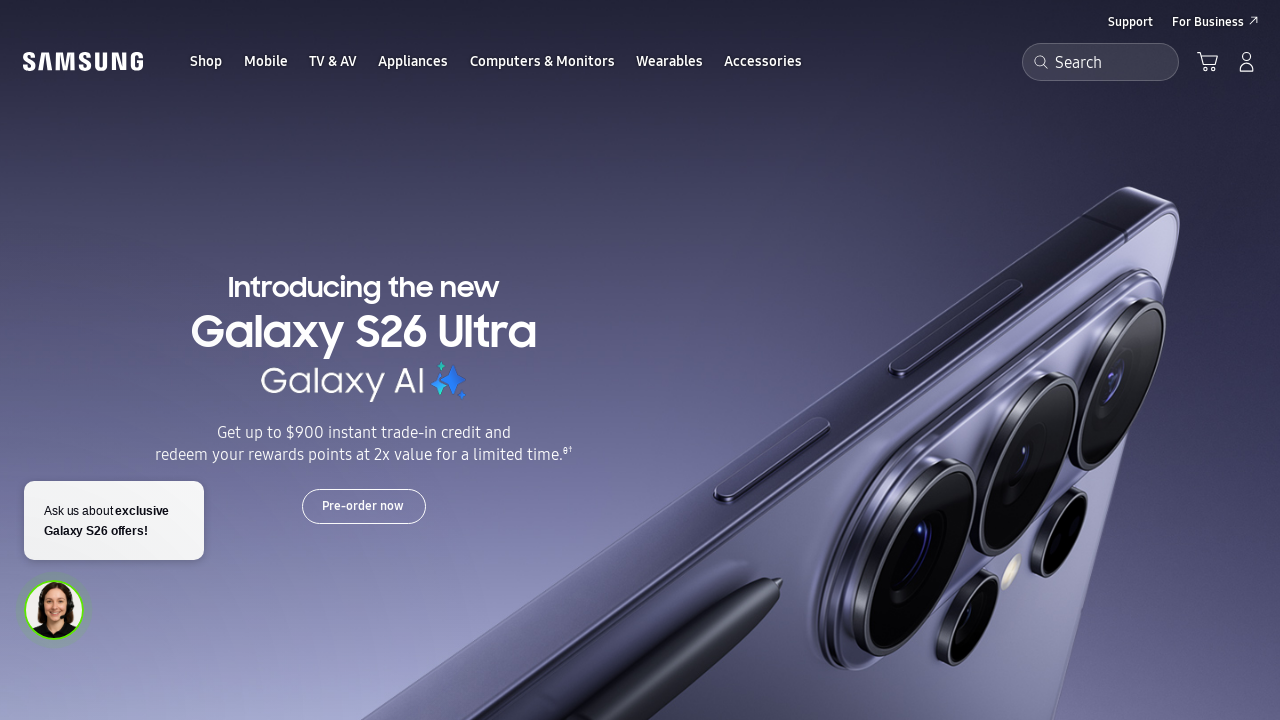